Tests handling confirmation dialogs by accepting and dismissing them, verifying the returned values on the page.

Starting URL: https://testpages.herokuapp.com/styled/alerts/alert-test.html

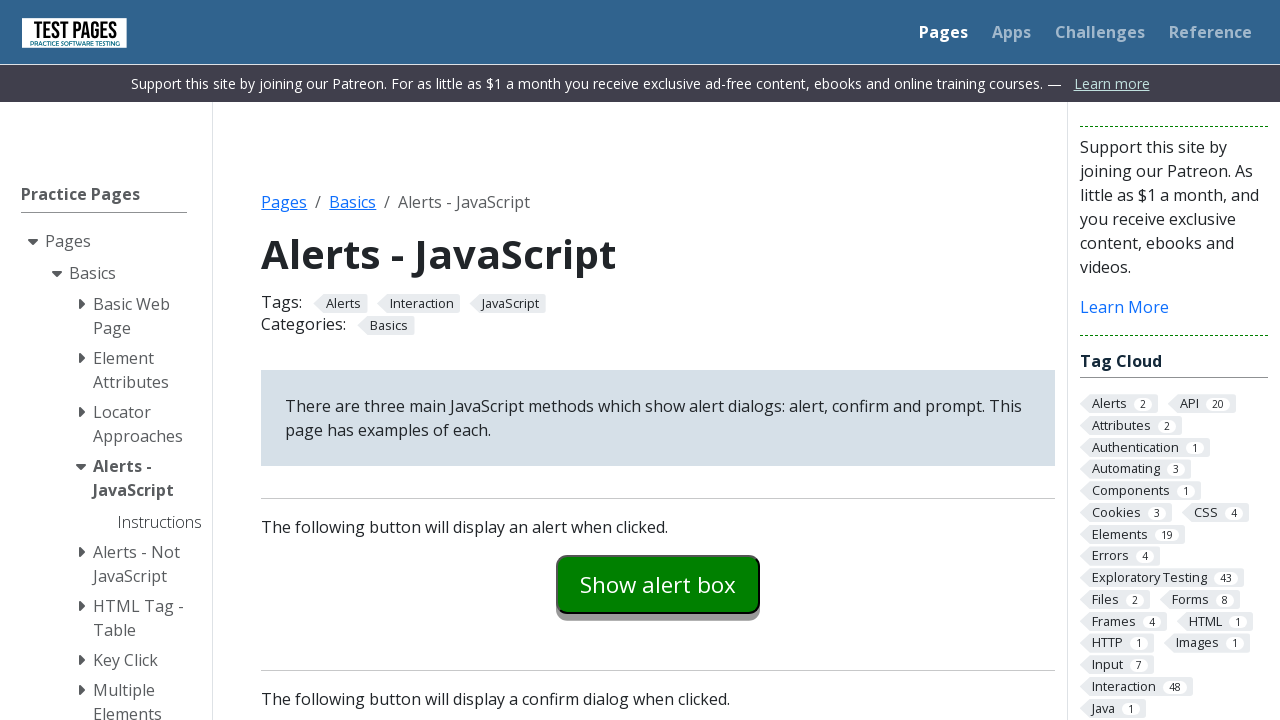

Set up dialog handler to accept confirmation alert
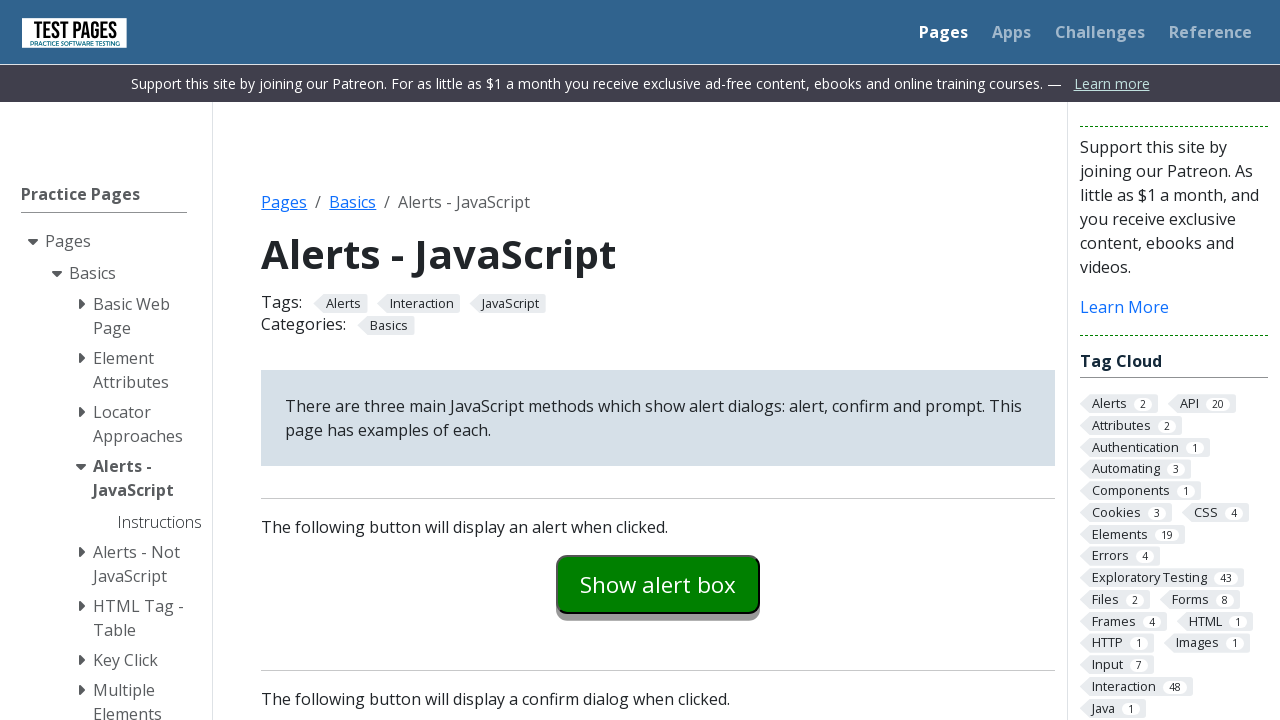

Clicked confirmation example button to trigger first dialog at (658, 360) on #confirmexample
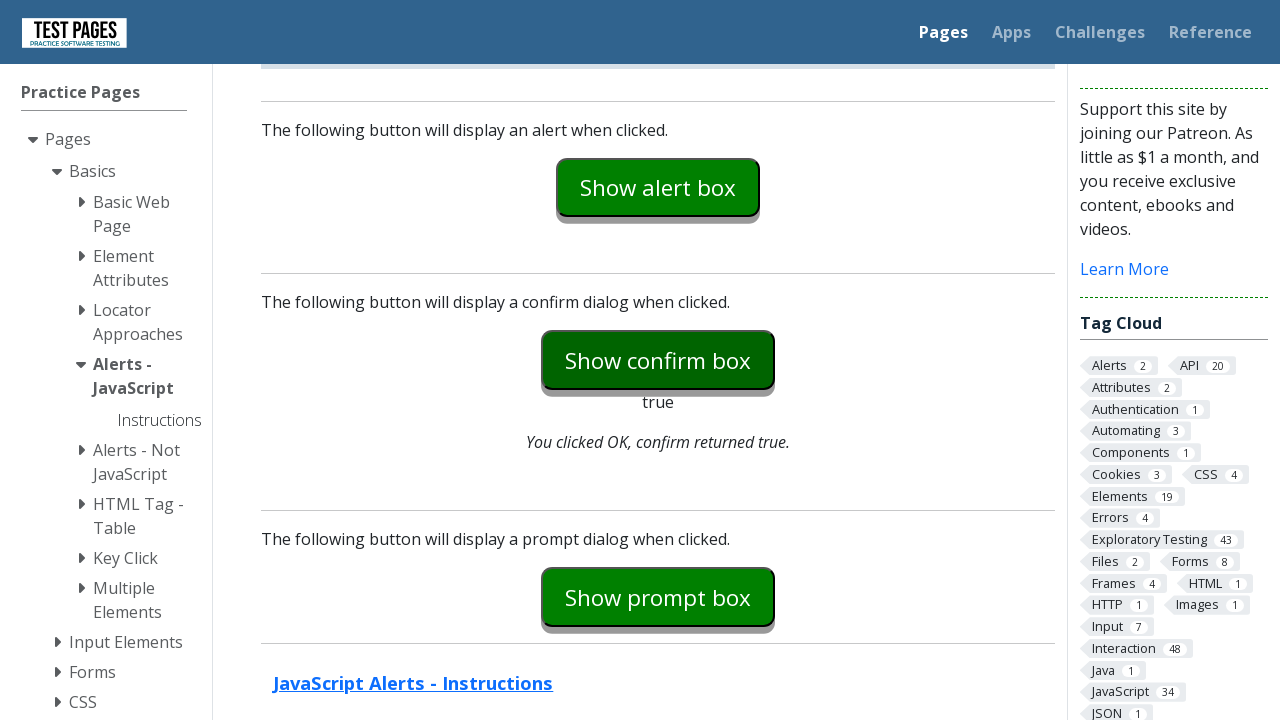

Waited for confirmation result to update after accepting dialog
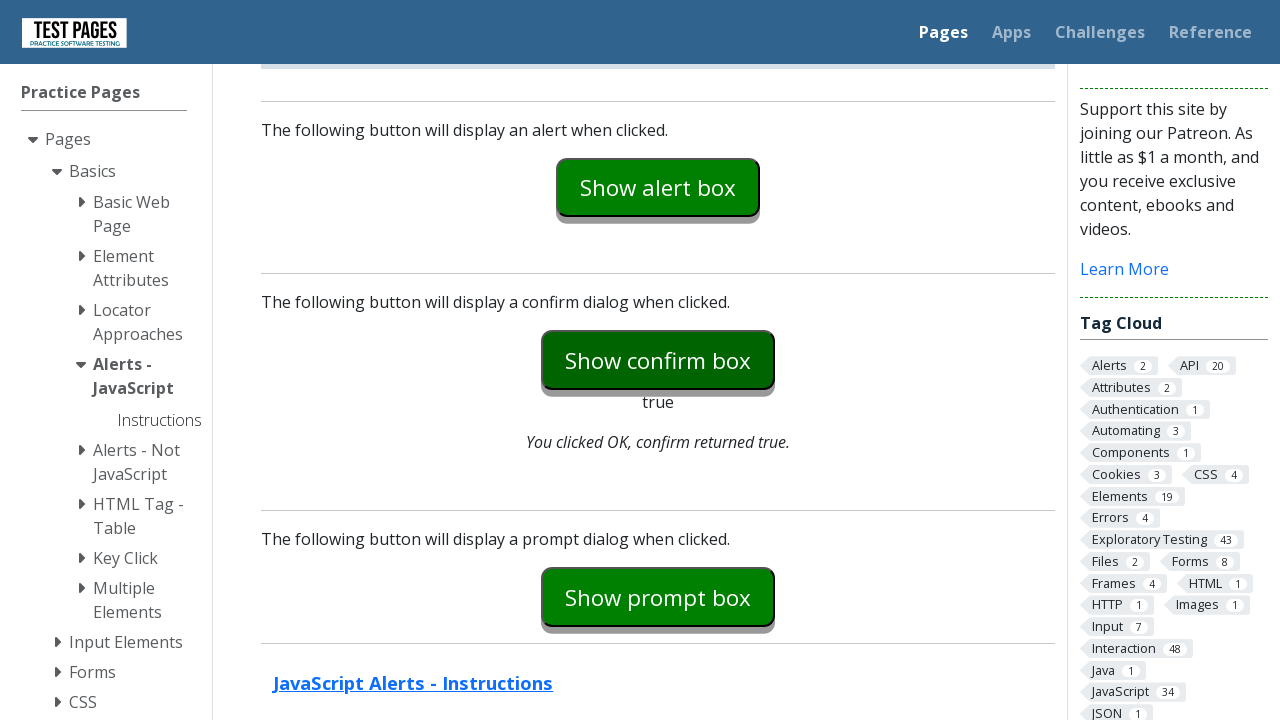

Set up dialog handler to dismiss confirmation alert
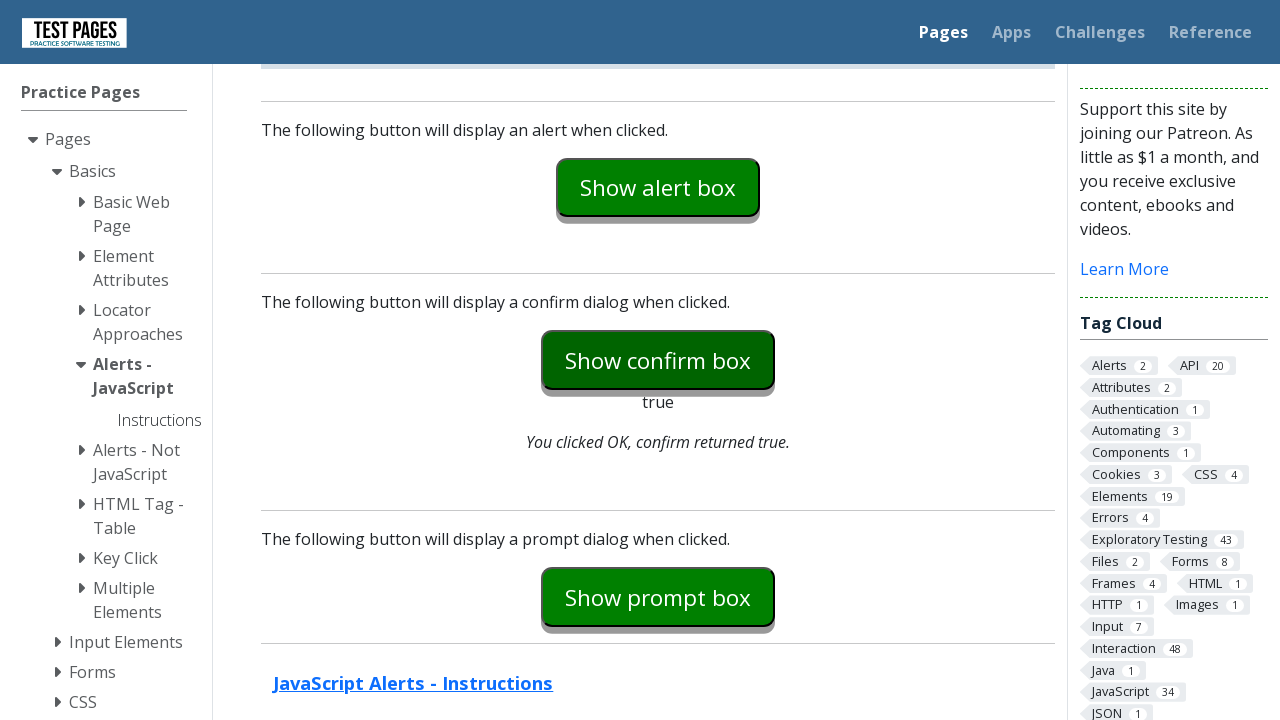

Clicked confirmation example button to trigger second dialog at (658, 360) on #confirmexample
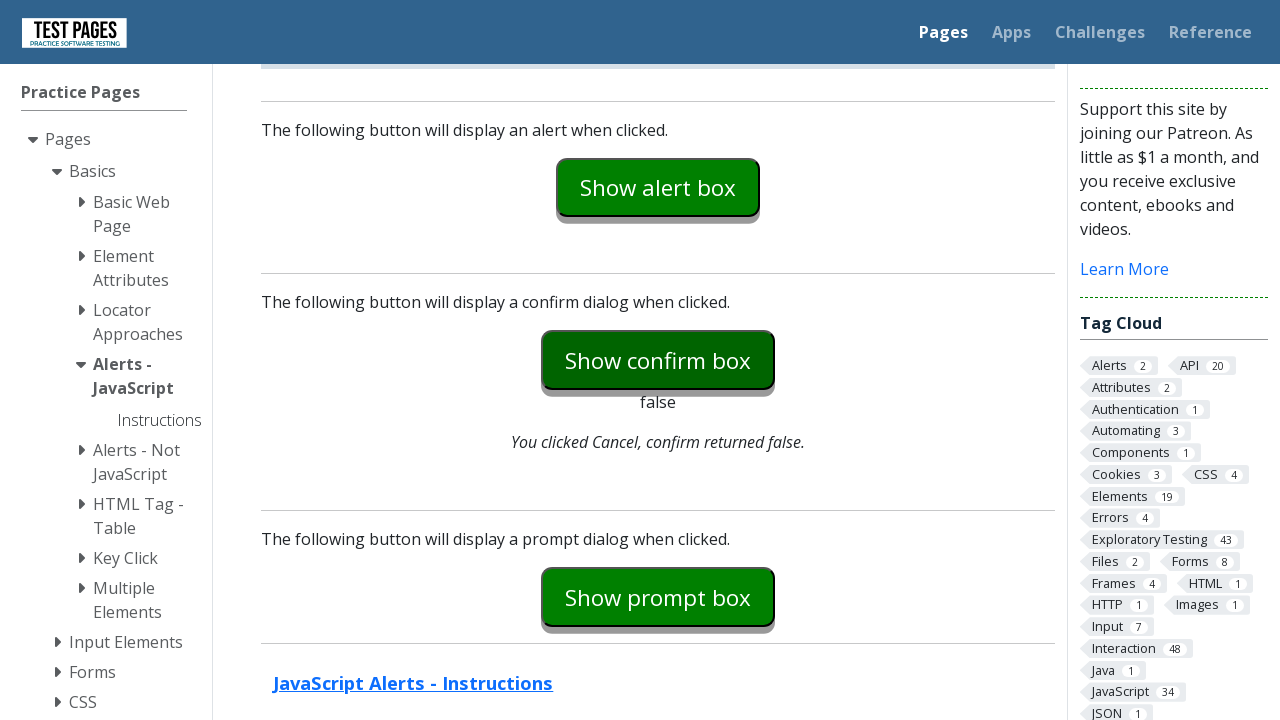

Waited for confirmation result to update after dismissing dialog
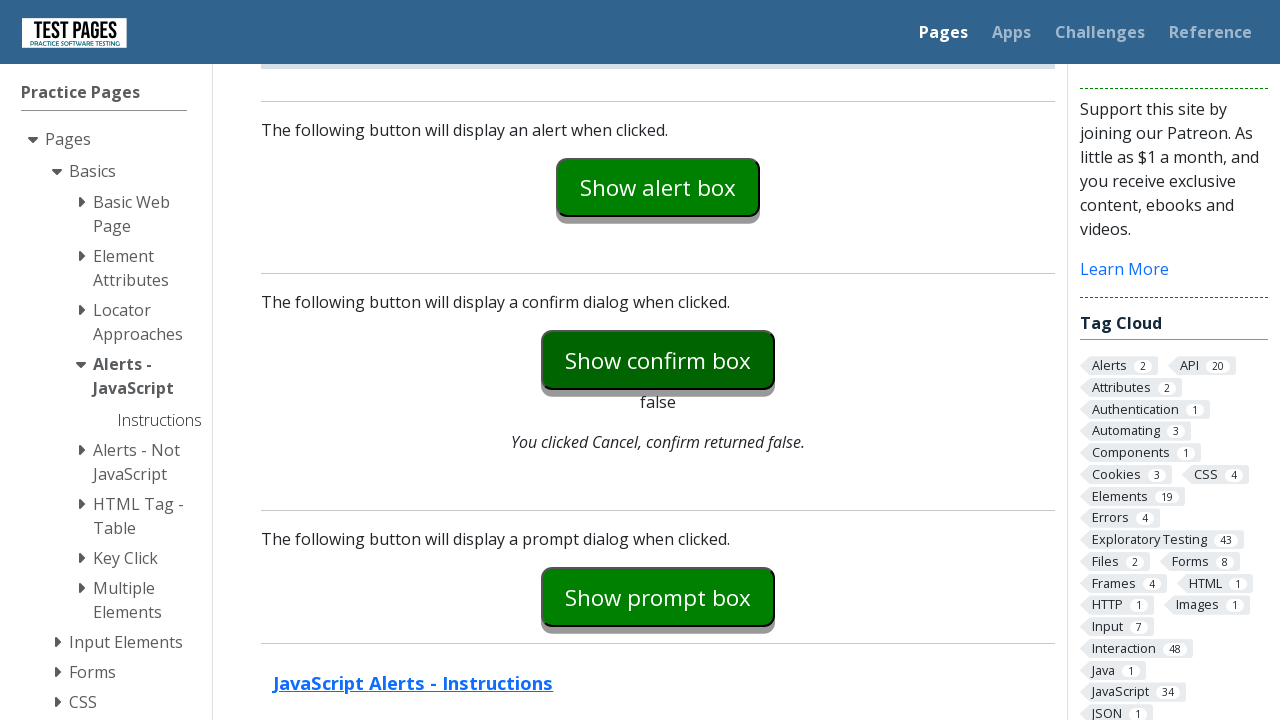

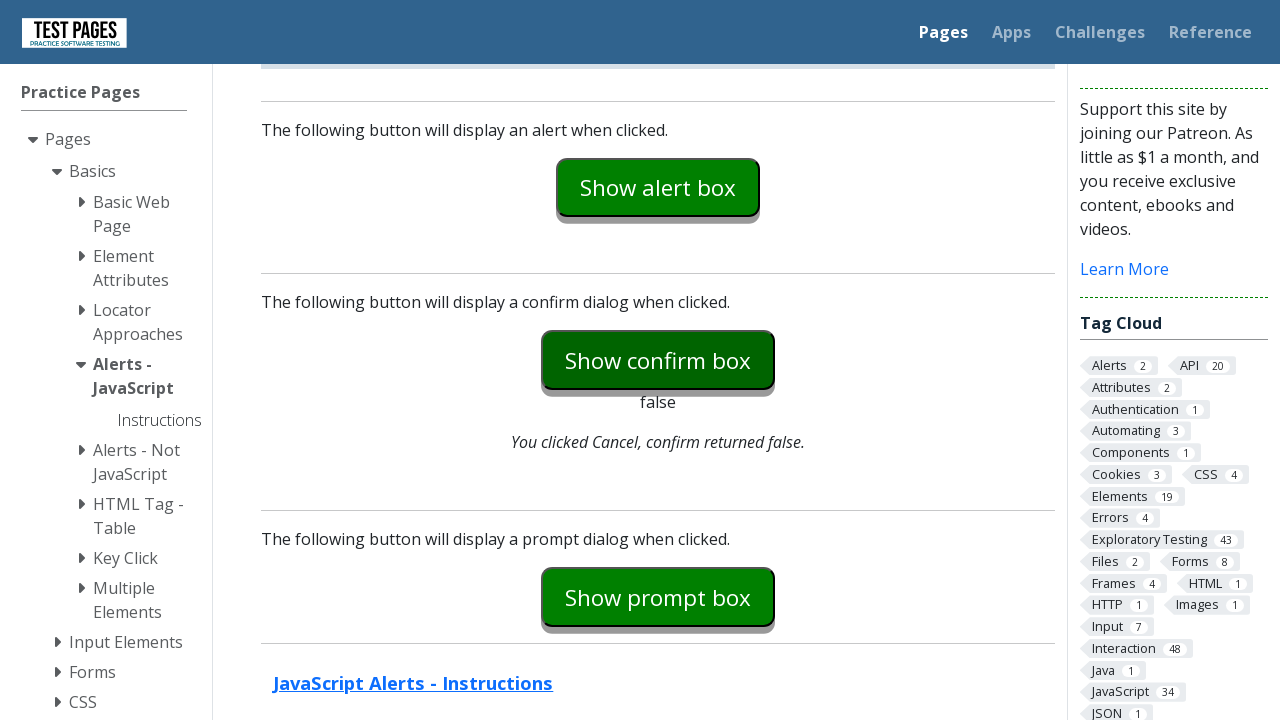